Tests hover functionality on the third image element and verifies the caption displays "name: user3"

Starting URL: https://the-internet.herokuapp.com/hovers

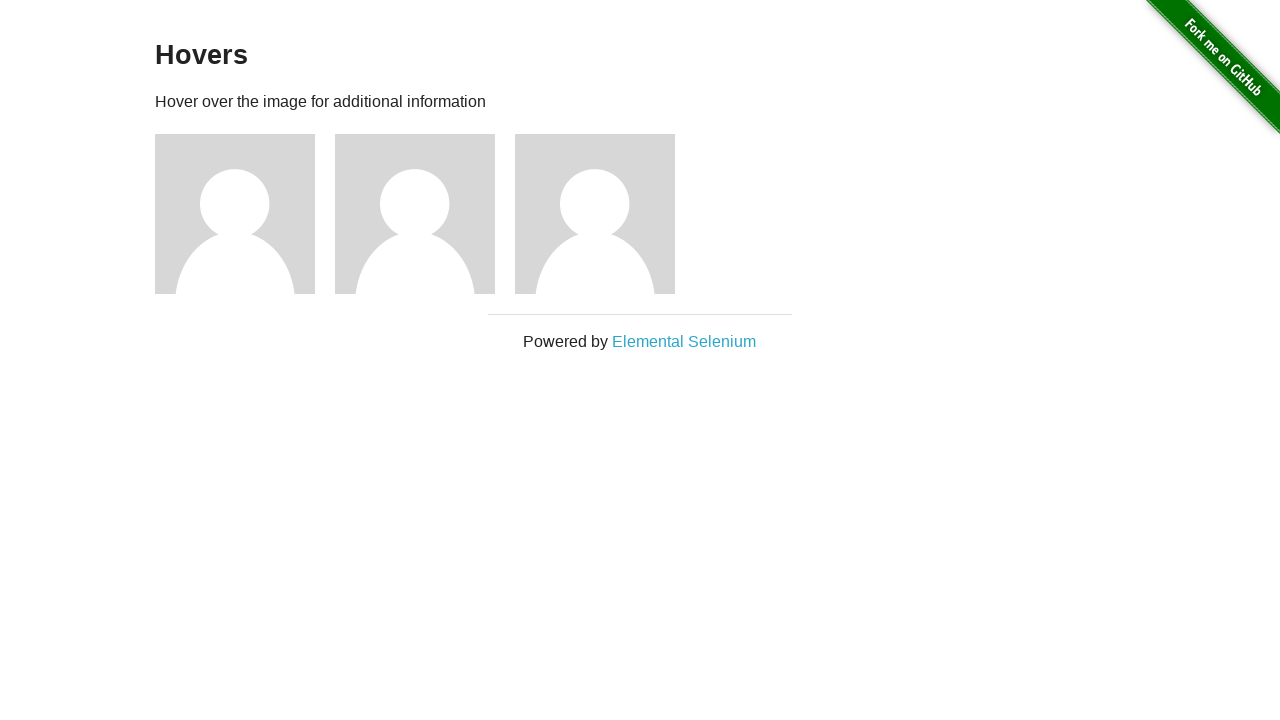

Hovered over the third image element at (605, 214) on #content .figure >> nth=2
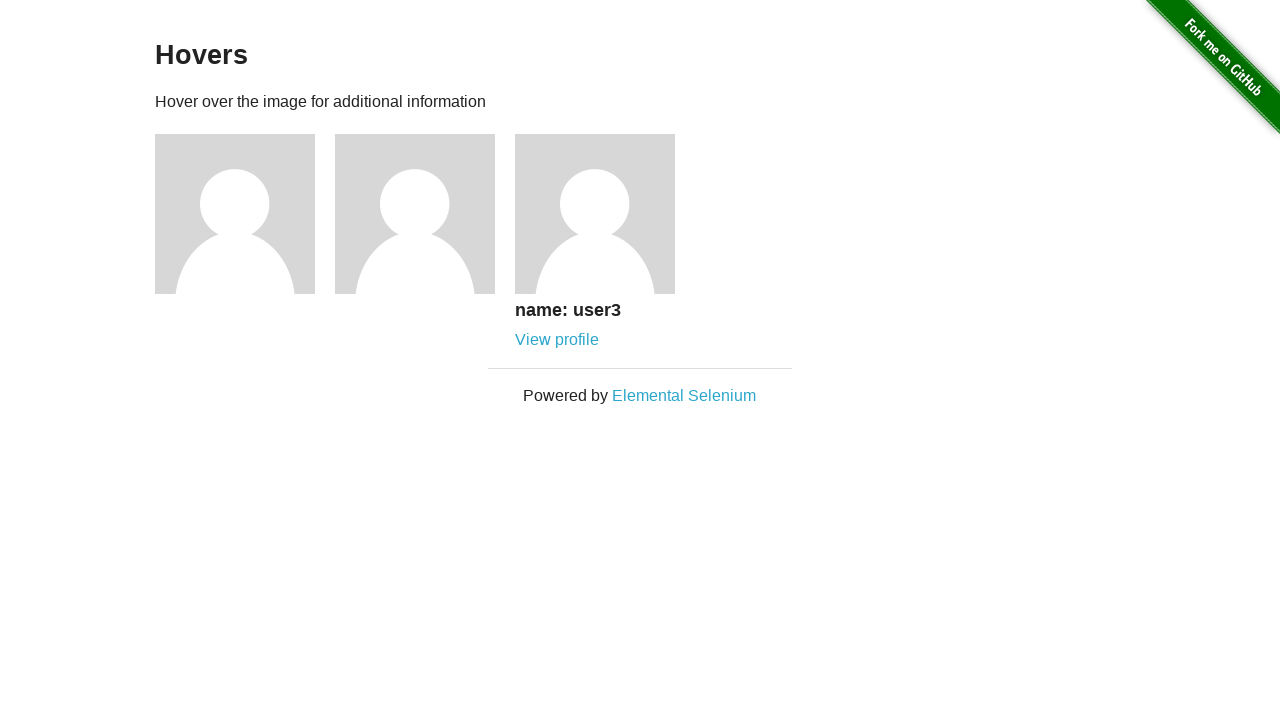

Located the caption element for the third image
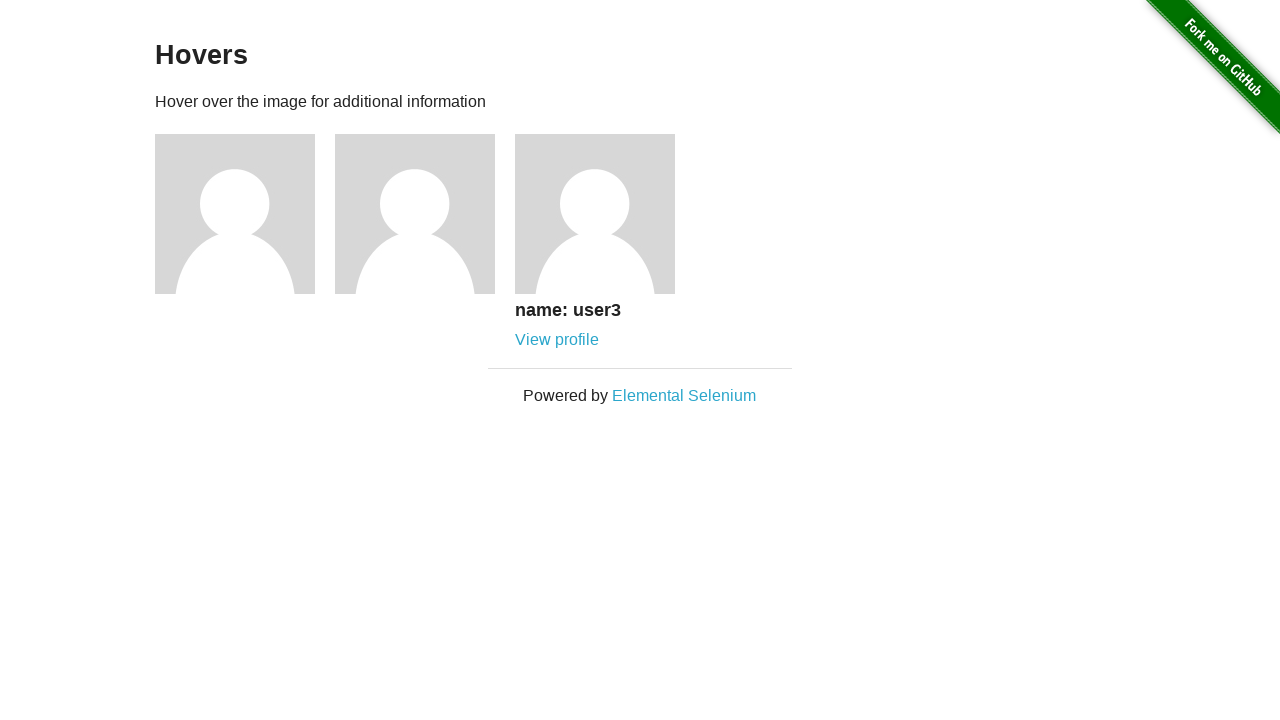

Caption became visible
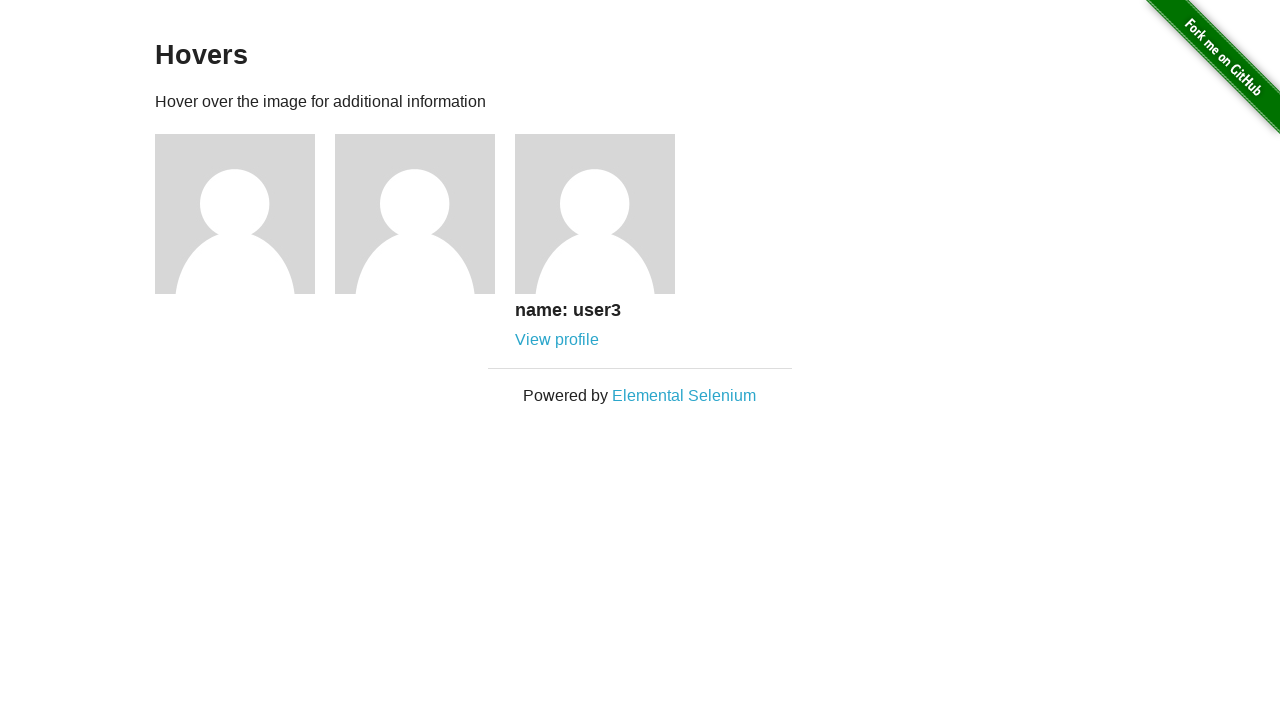

Verified caption displays 'name: user3'
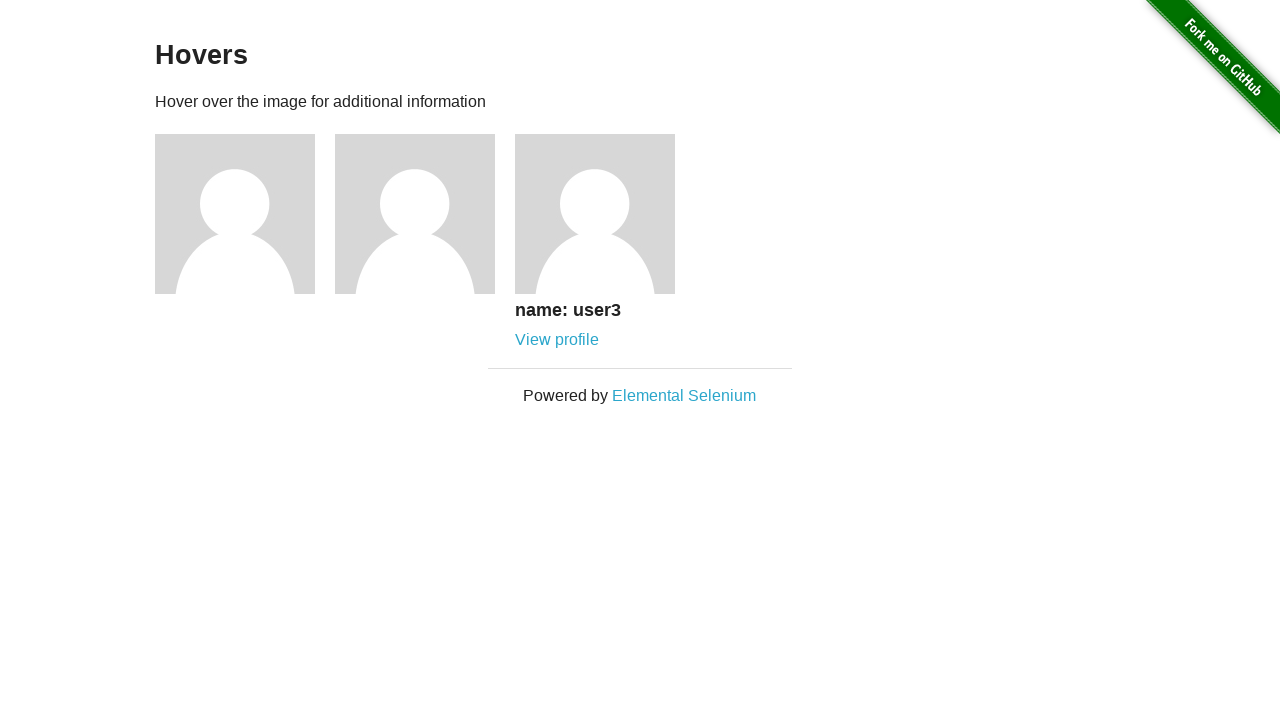

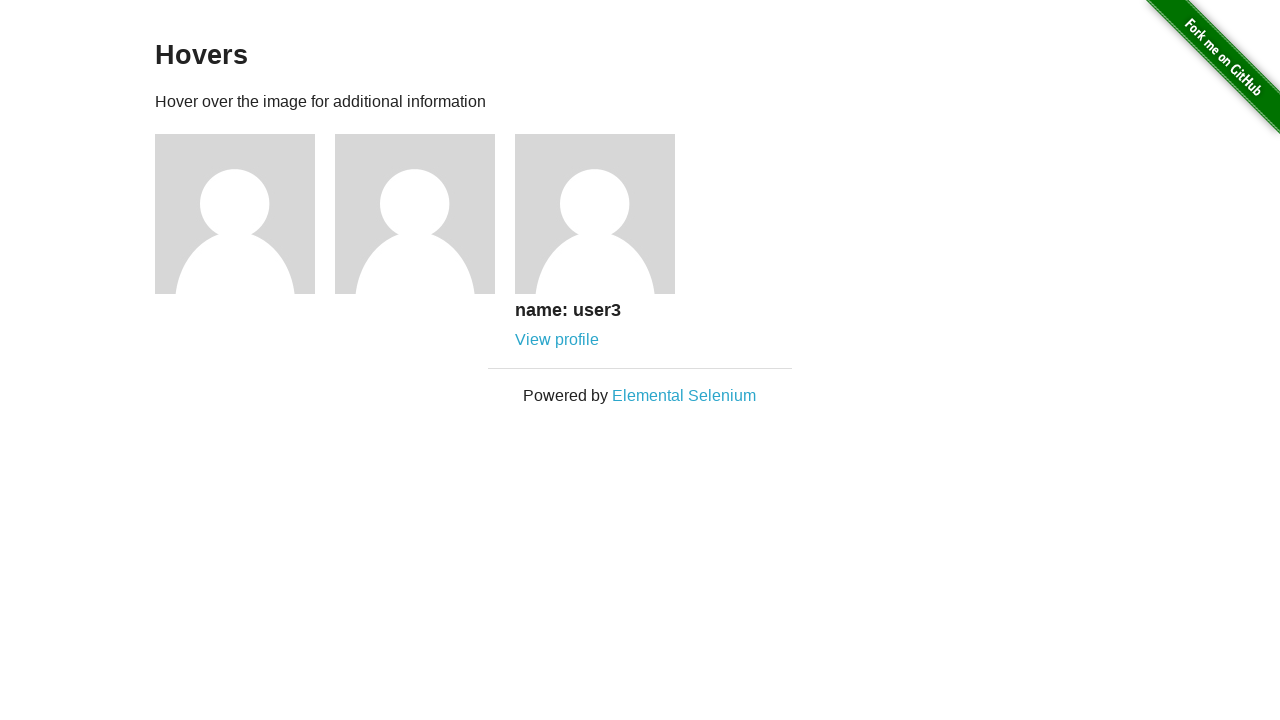